Tests the forgot password form by filling in an email address field on a public test automation practice site

Starting URL: https://the-internet.herokuapp.com/forgot_password

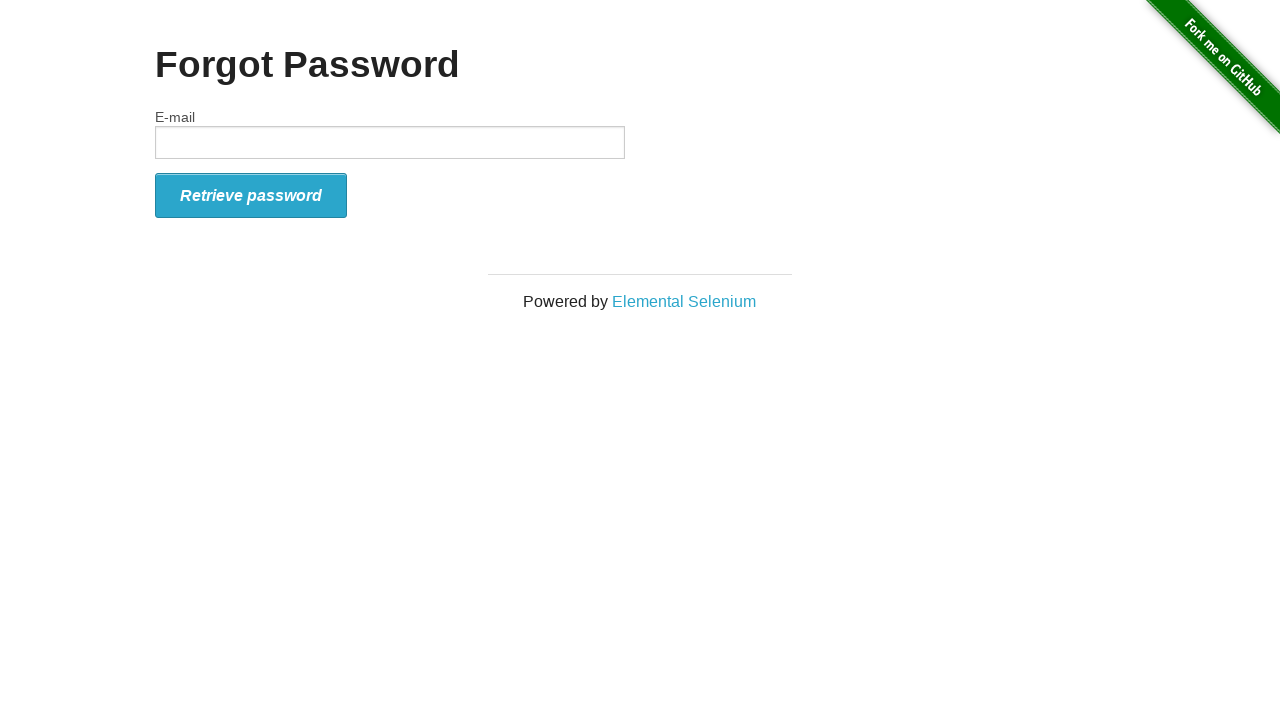

Navigated to forgot password page
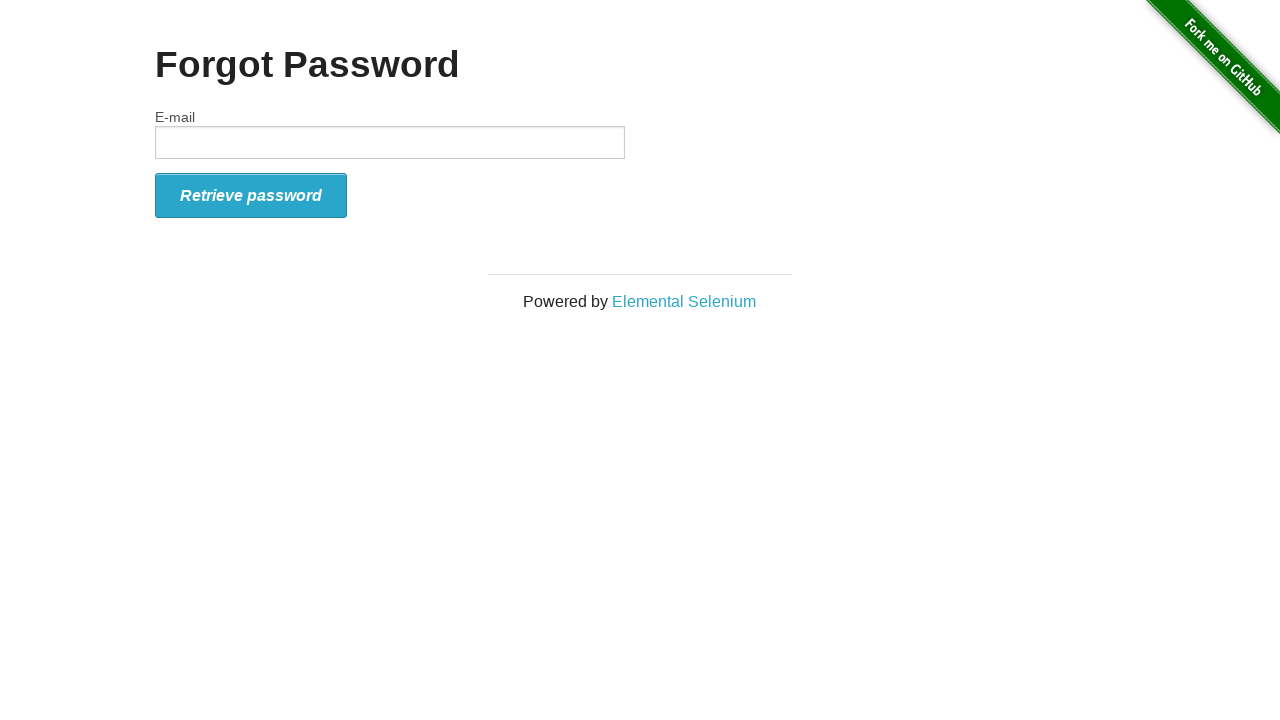

Filled email field with 'testuser2024@example.com' on #email
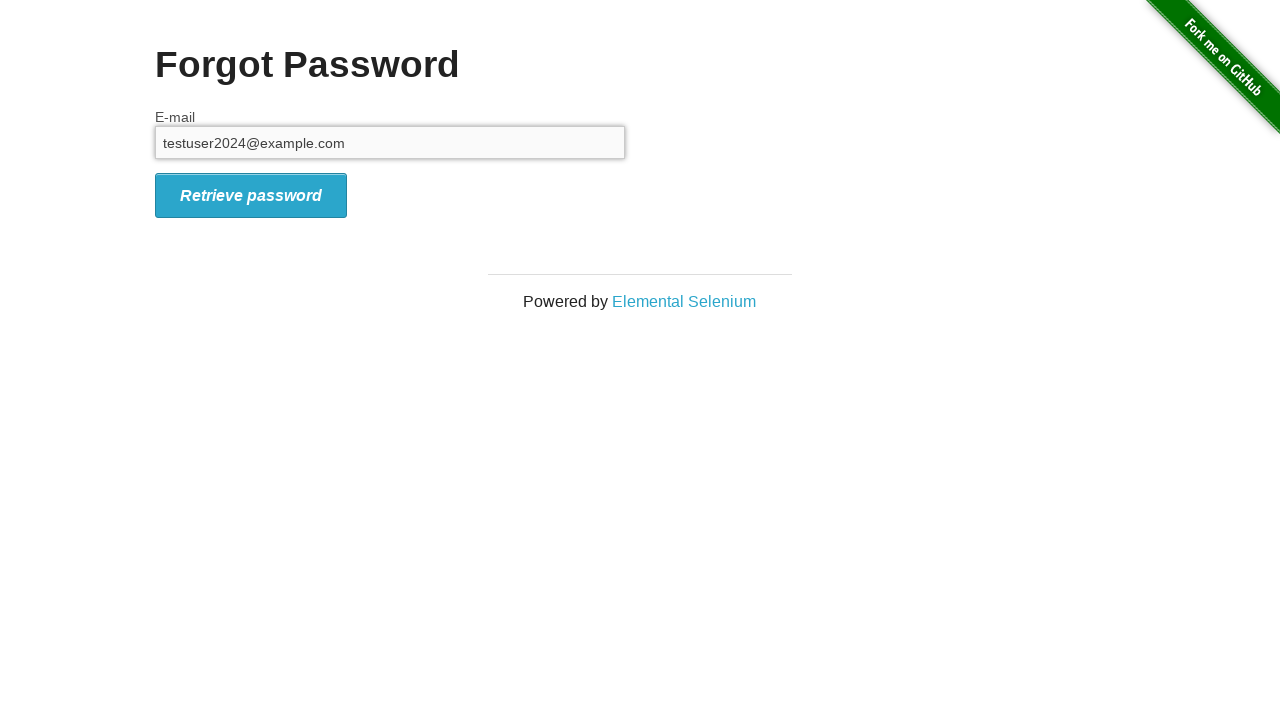

Clicked the Retrieve password button at (251, 195) on button[id='form_submit']
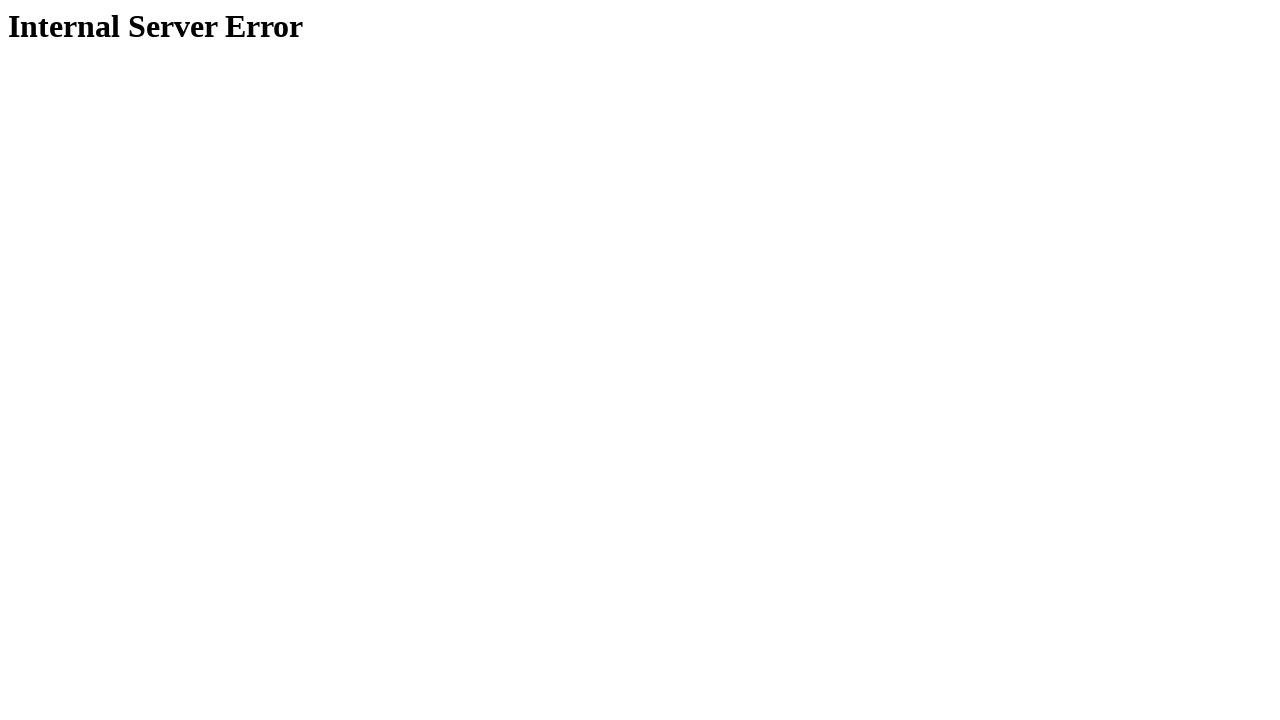

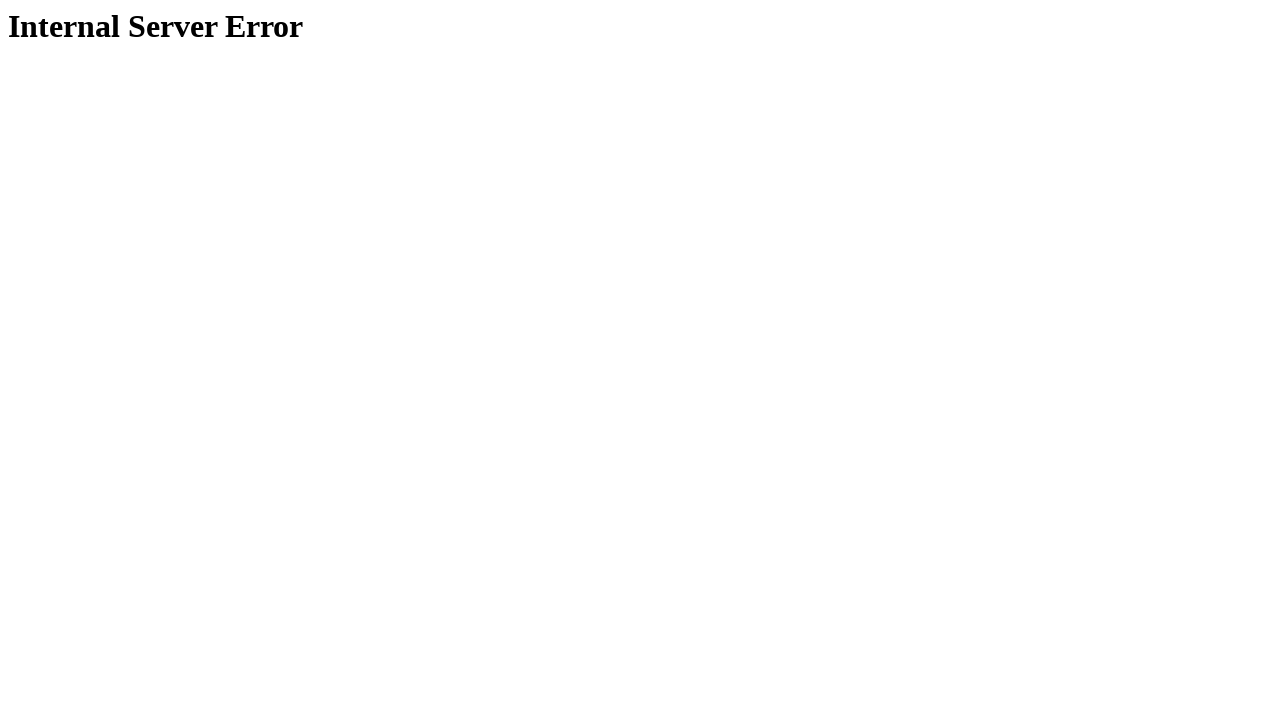